Tests e-commerce workflow by adding specific vegetables to cart, applying a promo code, and verifying the discount is applied before proceeding to checkout

Starting URL: https://rahulshettyacademy.com/seleniumPractise/#/

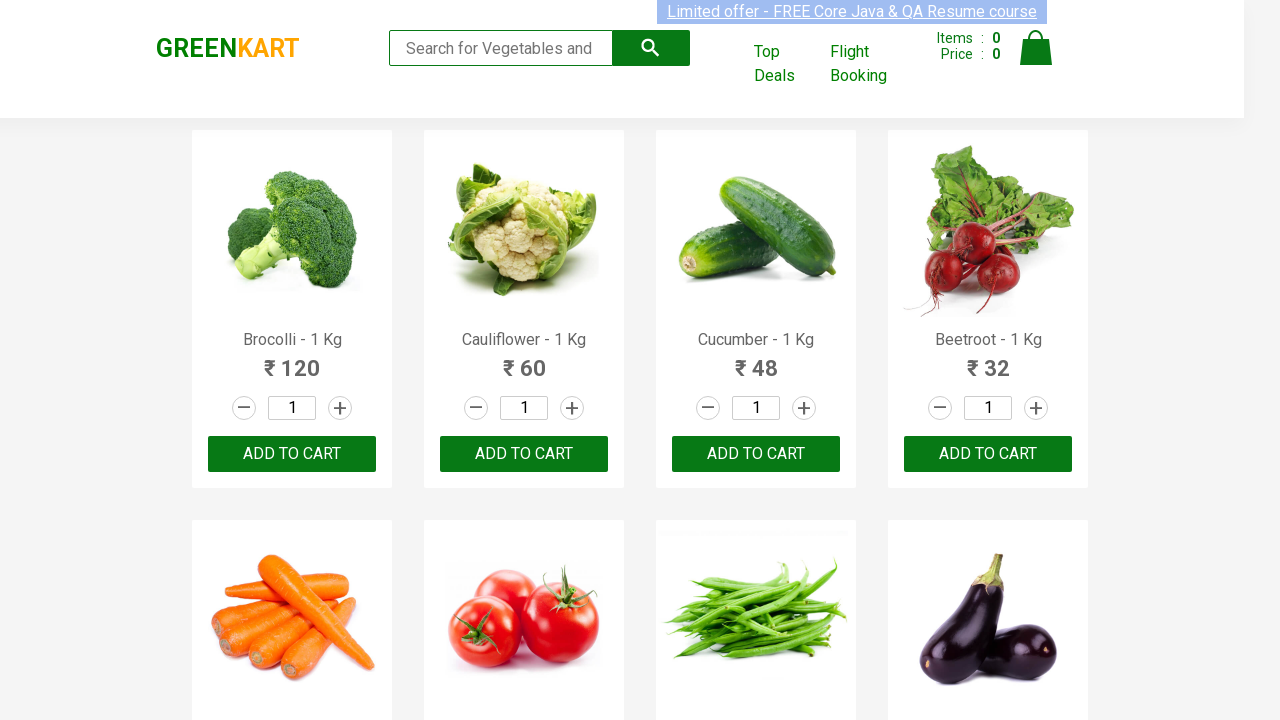

Retrieved all product names from the page
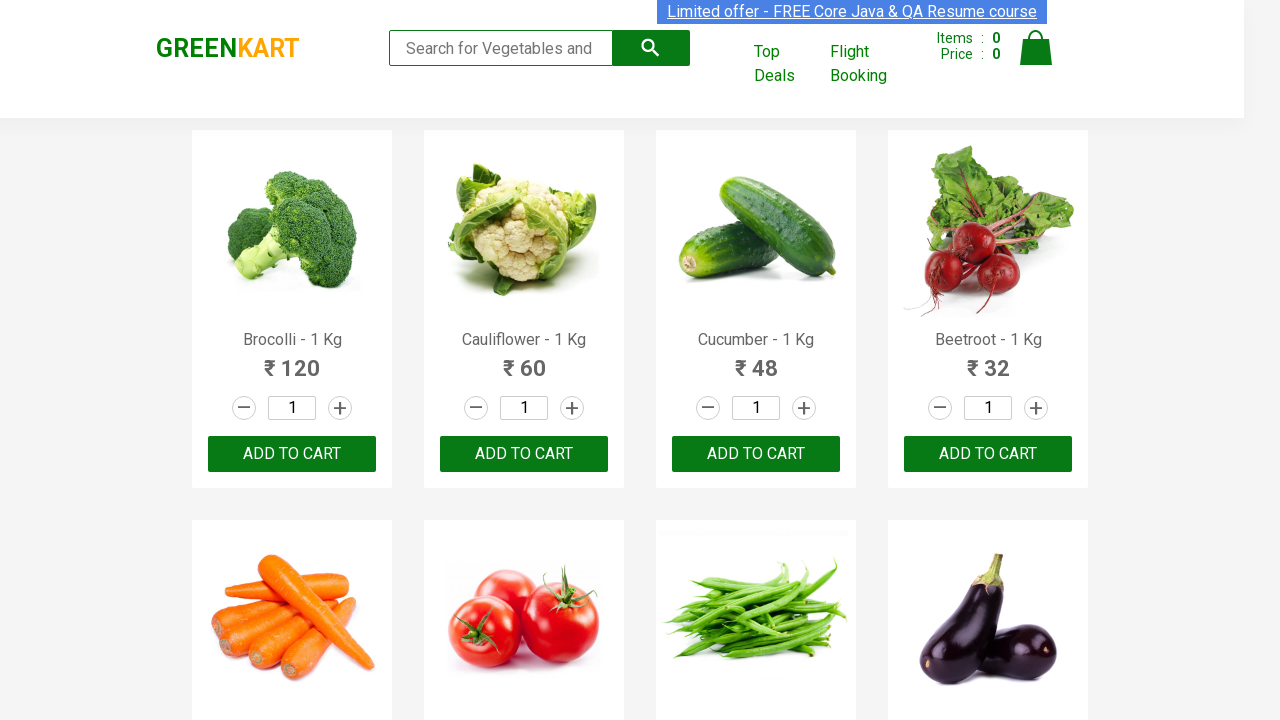

Added 'Cucumber' to cart at (756, 454) on .product-action button >> nth=2
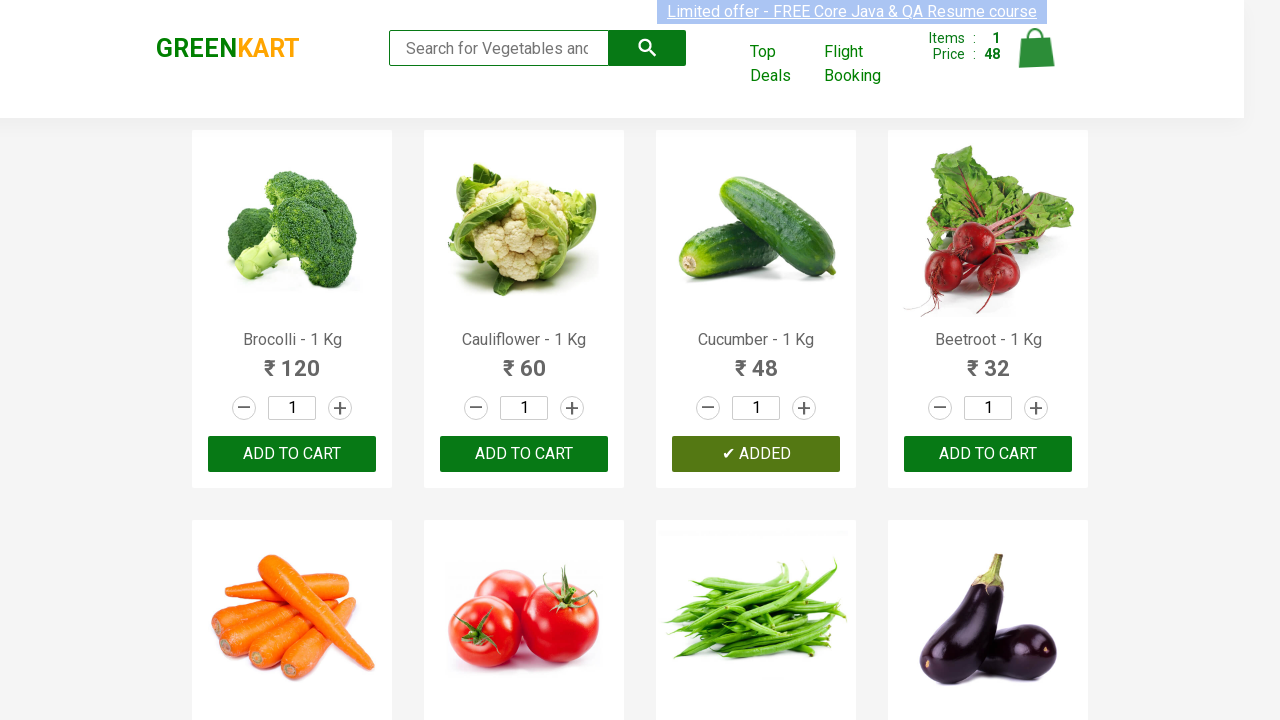

Added 'Cucumber' to cart at (988, 454) on .product-action button >> nth=3
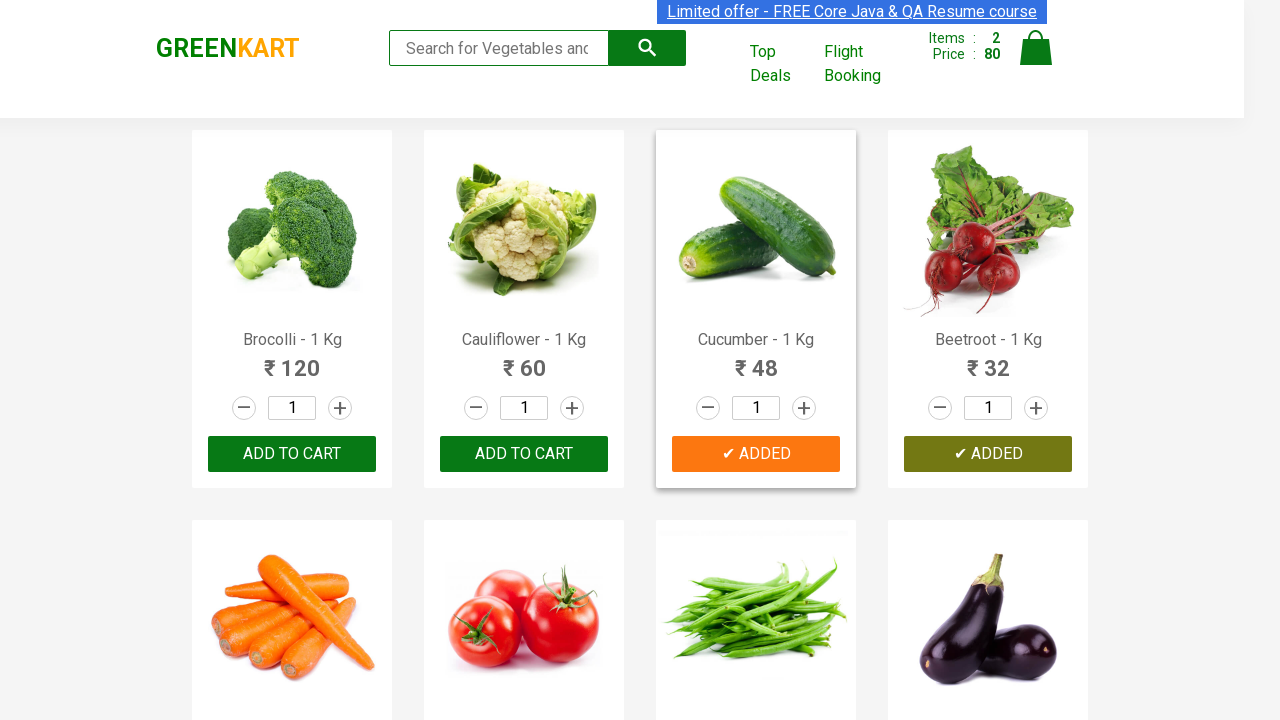

Added 'Cucumber' to cart at (292, 360) on .product-action button >> nth=4
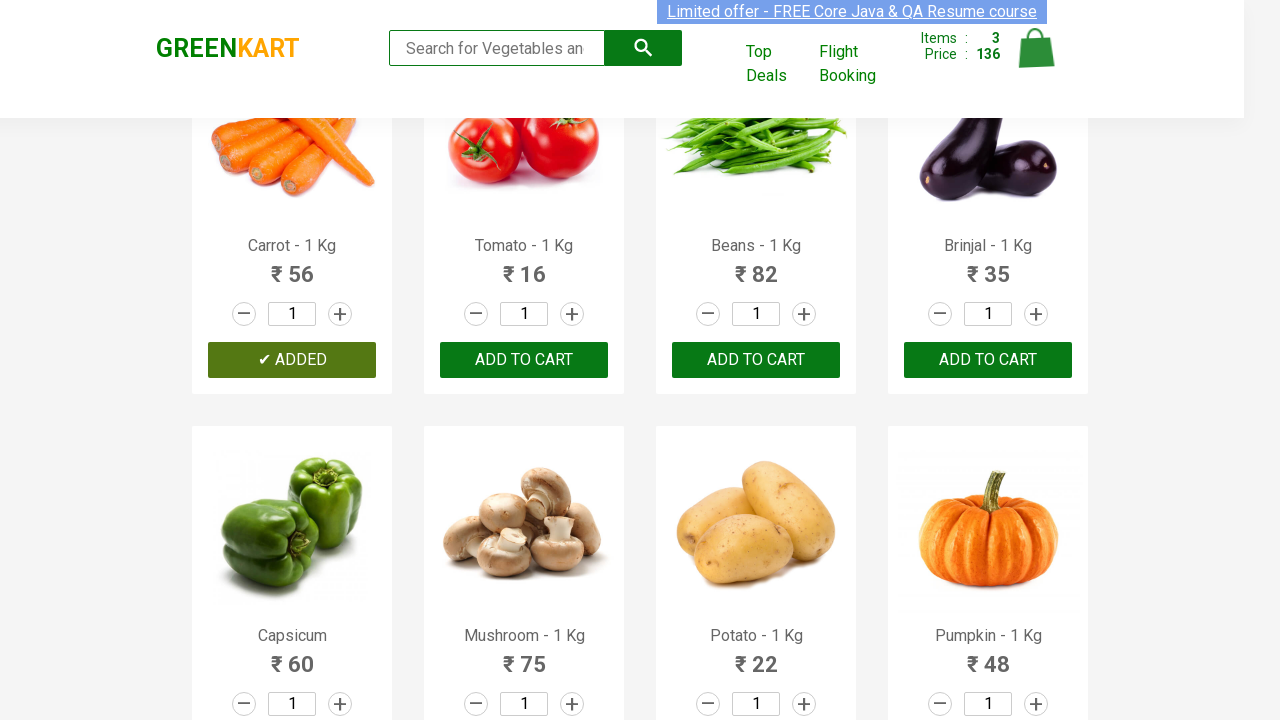

Added 'Cucumber' to cart at (524, 360) on .product-action button >> nth=5
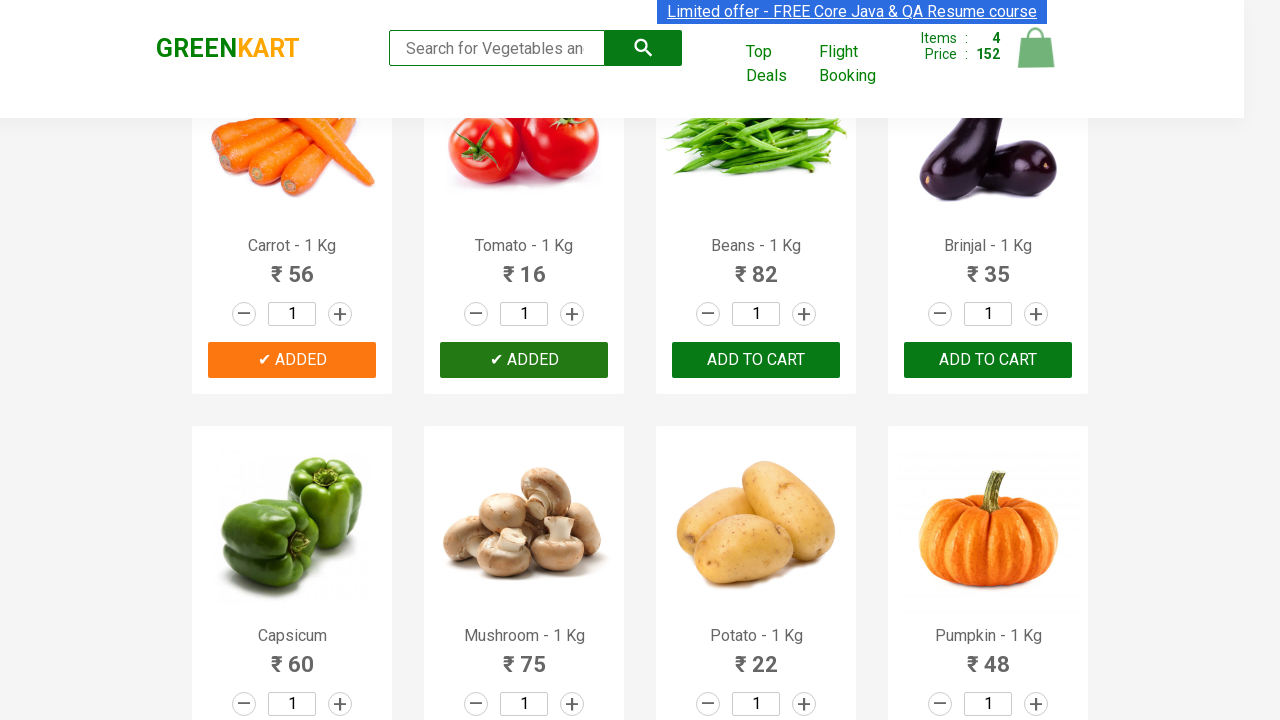

Clicked cart icon to view cart at (1036, 59) on .cart-icon
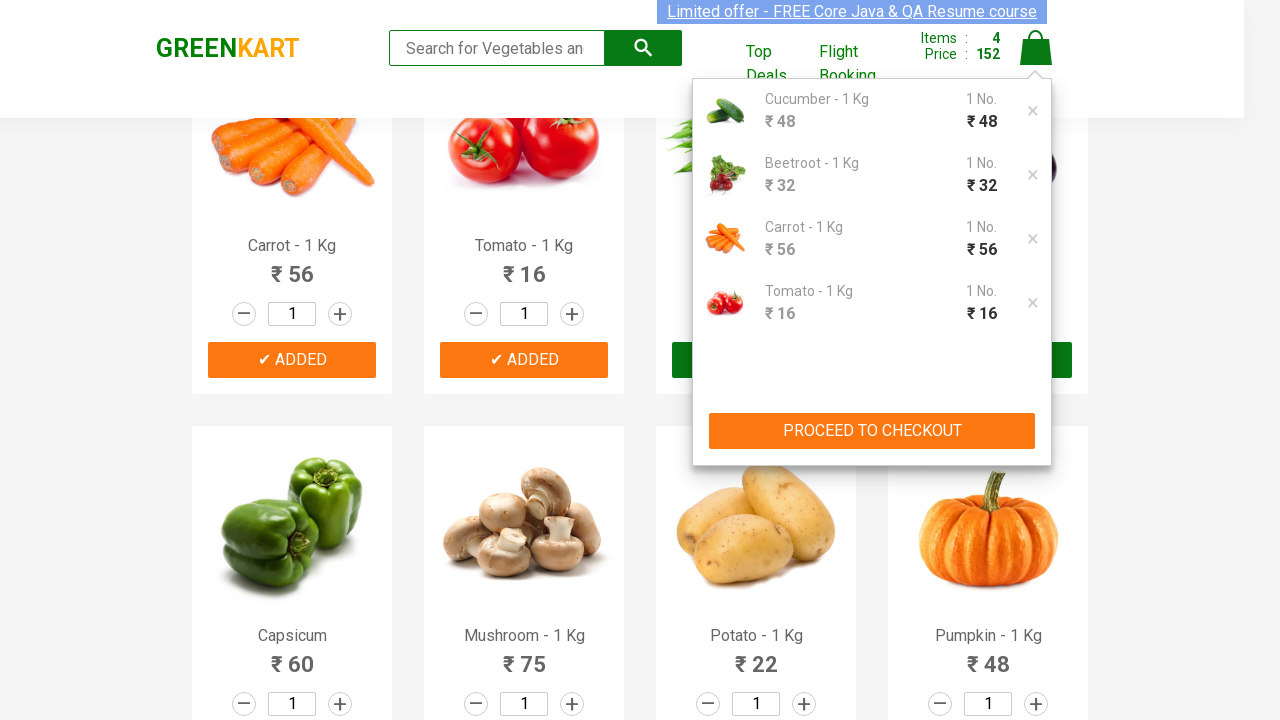

Clicked PROCEED TO CHECKOUT button at (872, 431) on .cart-preview.active button
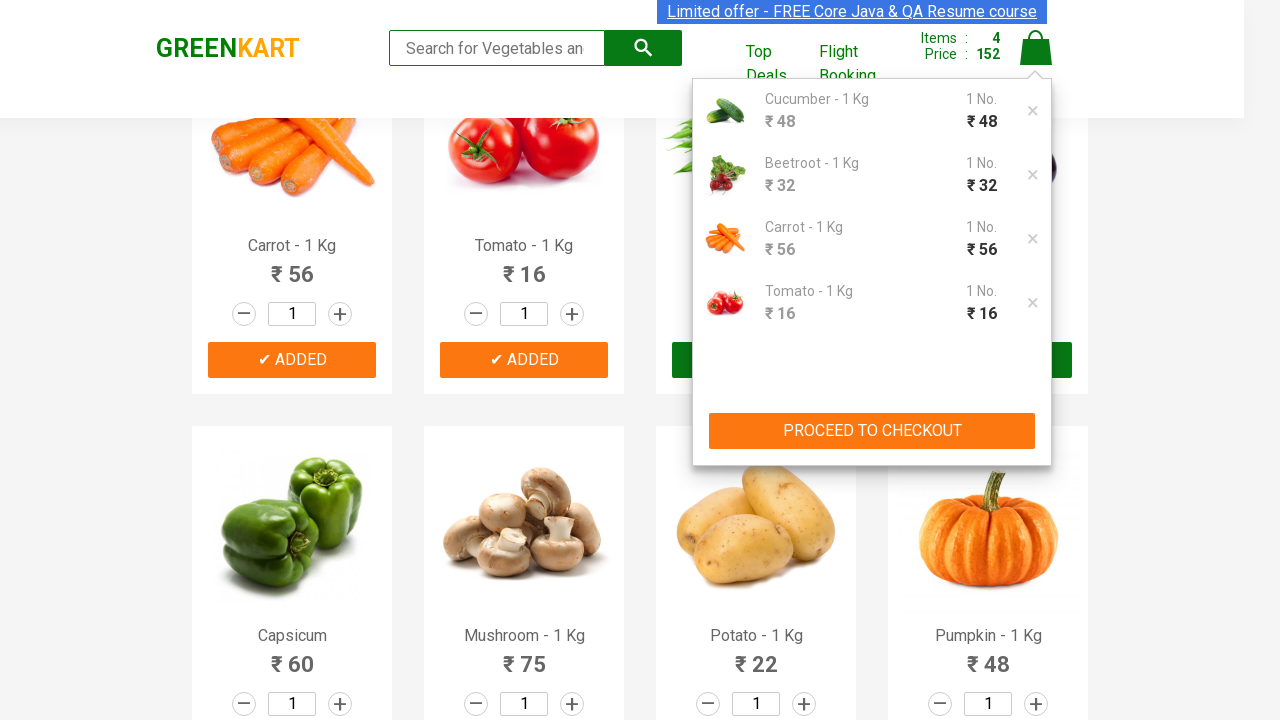

Promo code input field is now visible
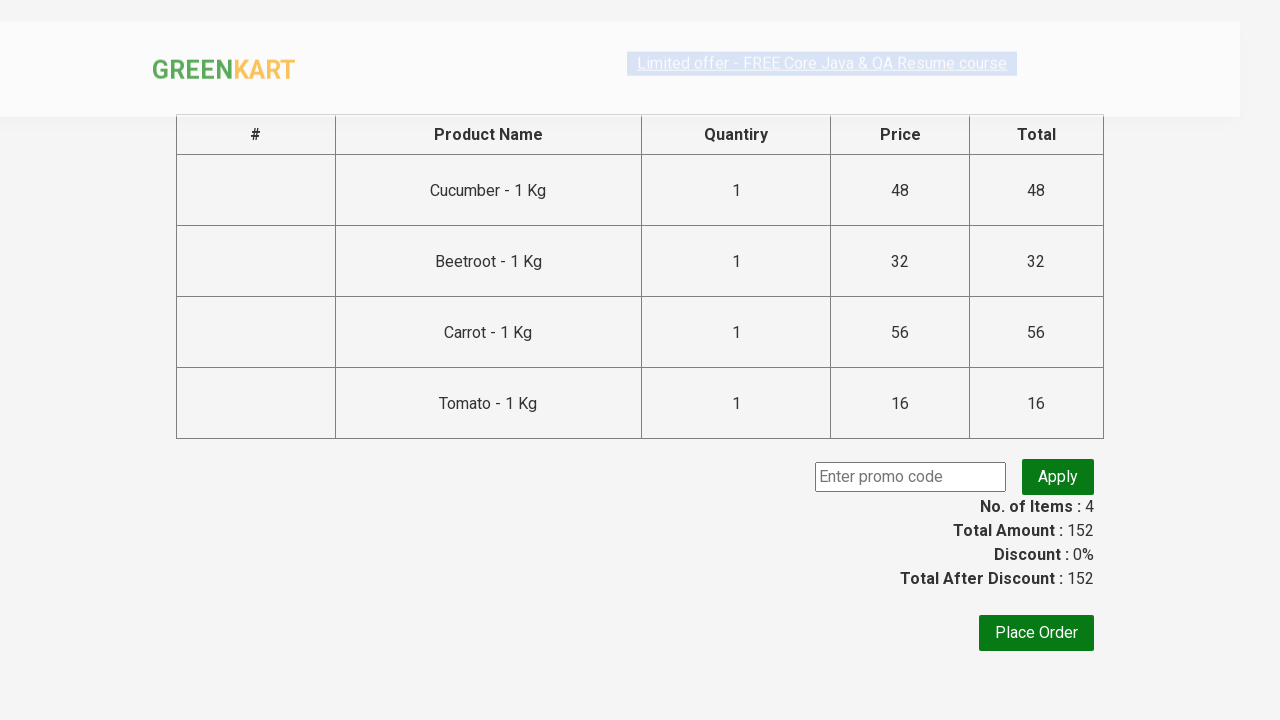

Entered promo code 'rahulshettyacademy' on .promoCode
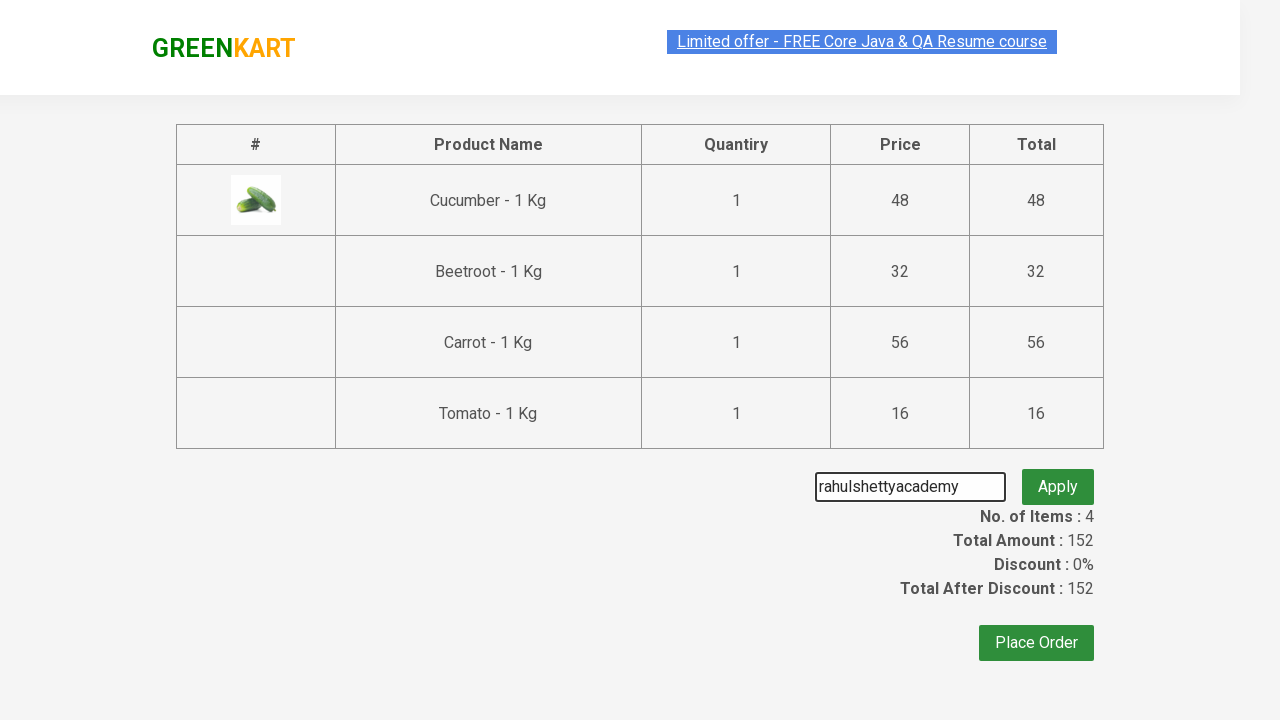

Clicked Apply button to validate promo code at (1058, 477) on .promoBtn
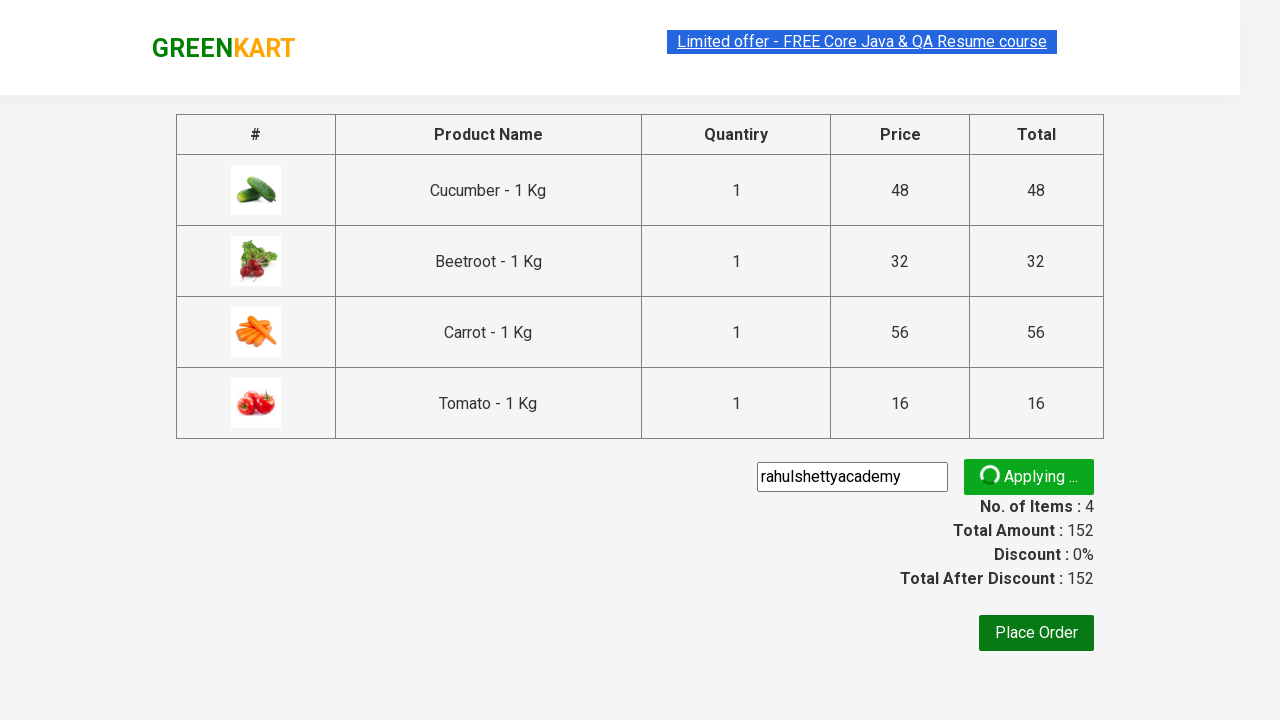

Promo code application status message is now visible
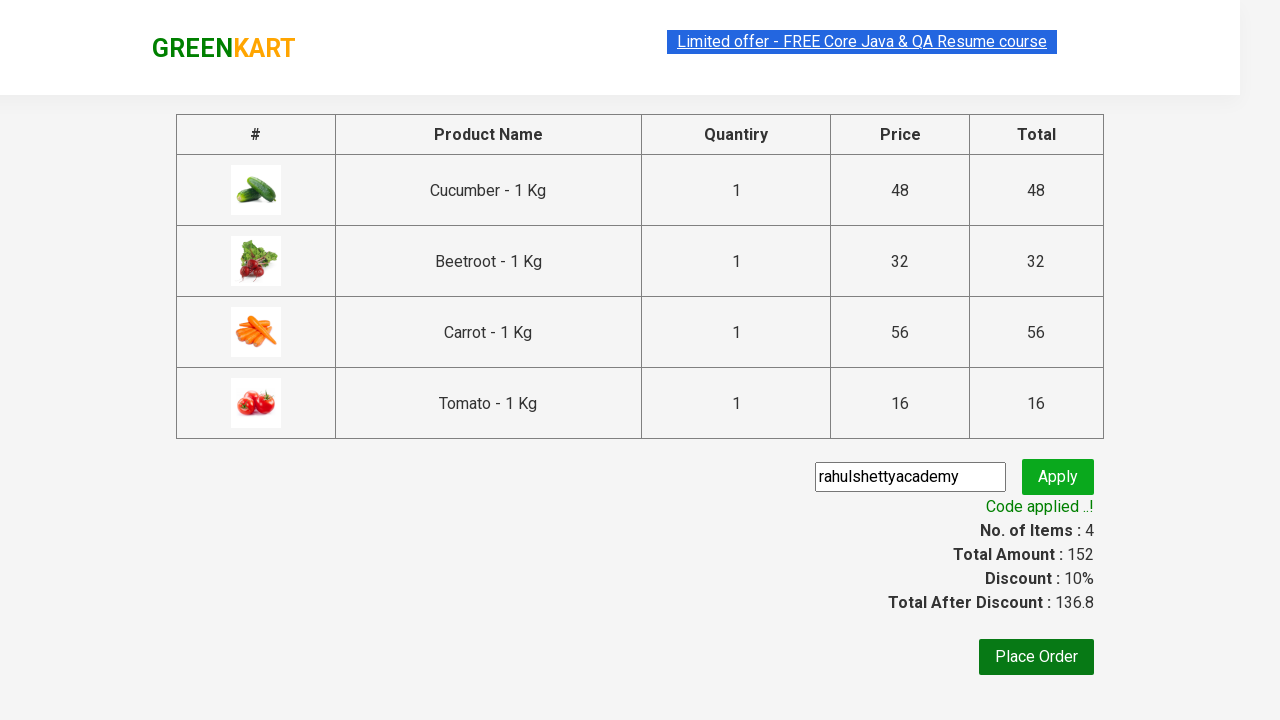

Retrieved promo message: 'Code applied ..!'
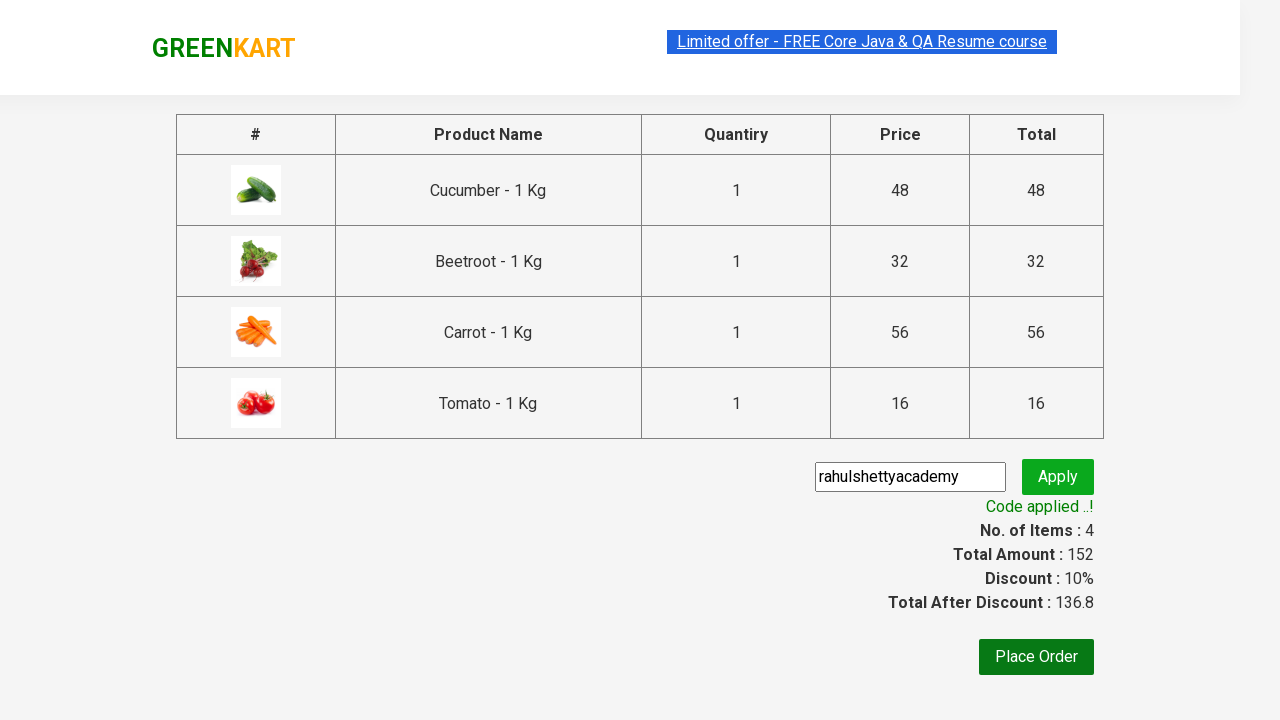

Verified that promo code was successfully applied
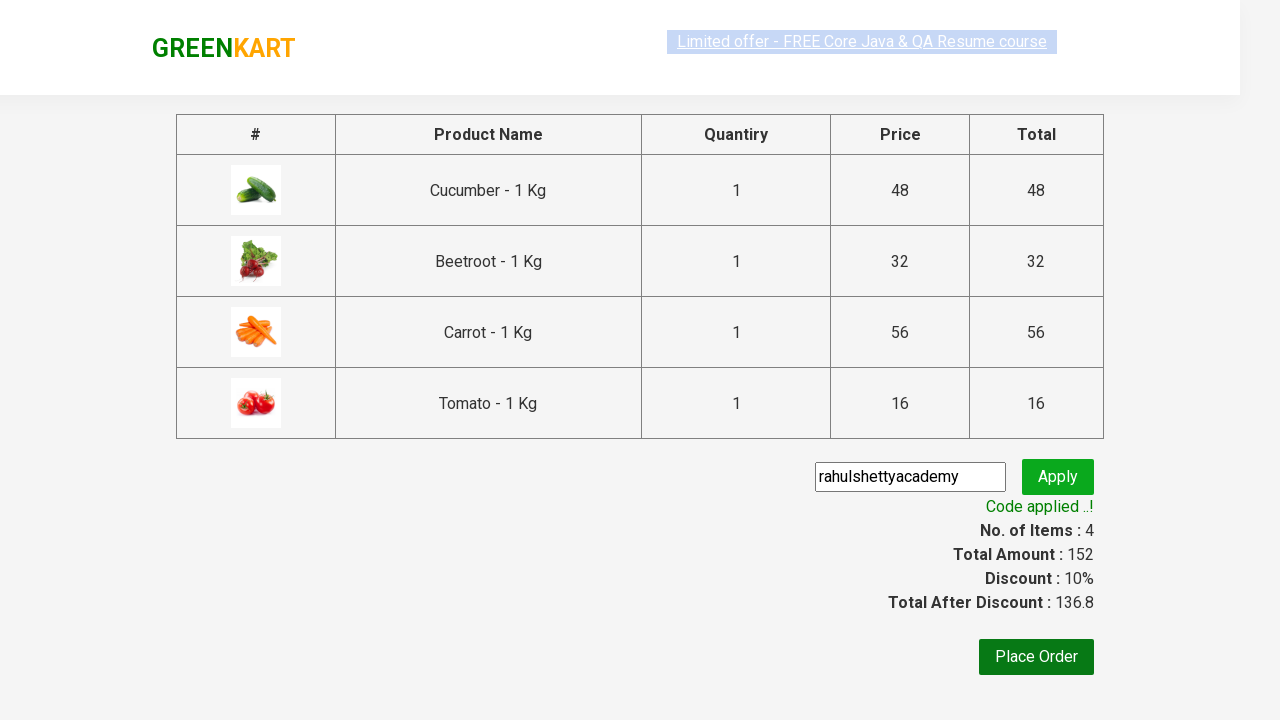

Clicked Place Order button to proceed to checkout at (1058, 477) on .products button
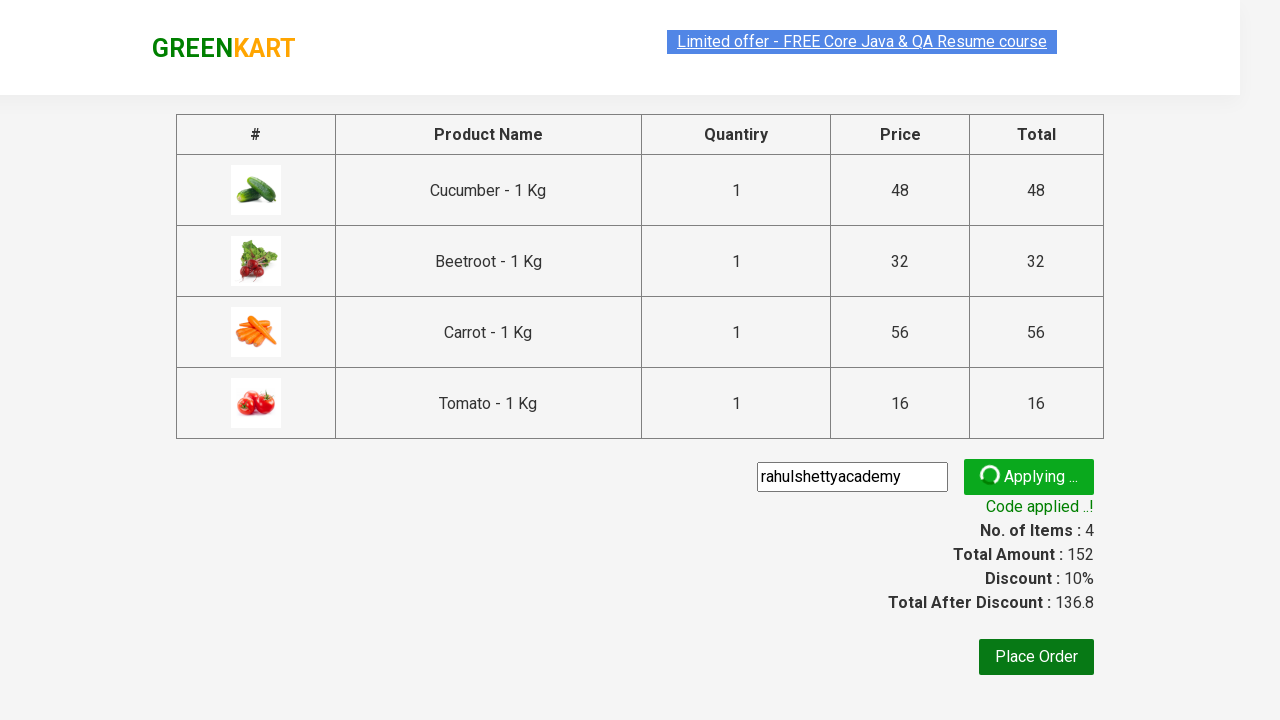

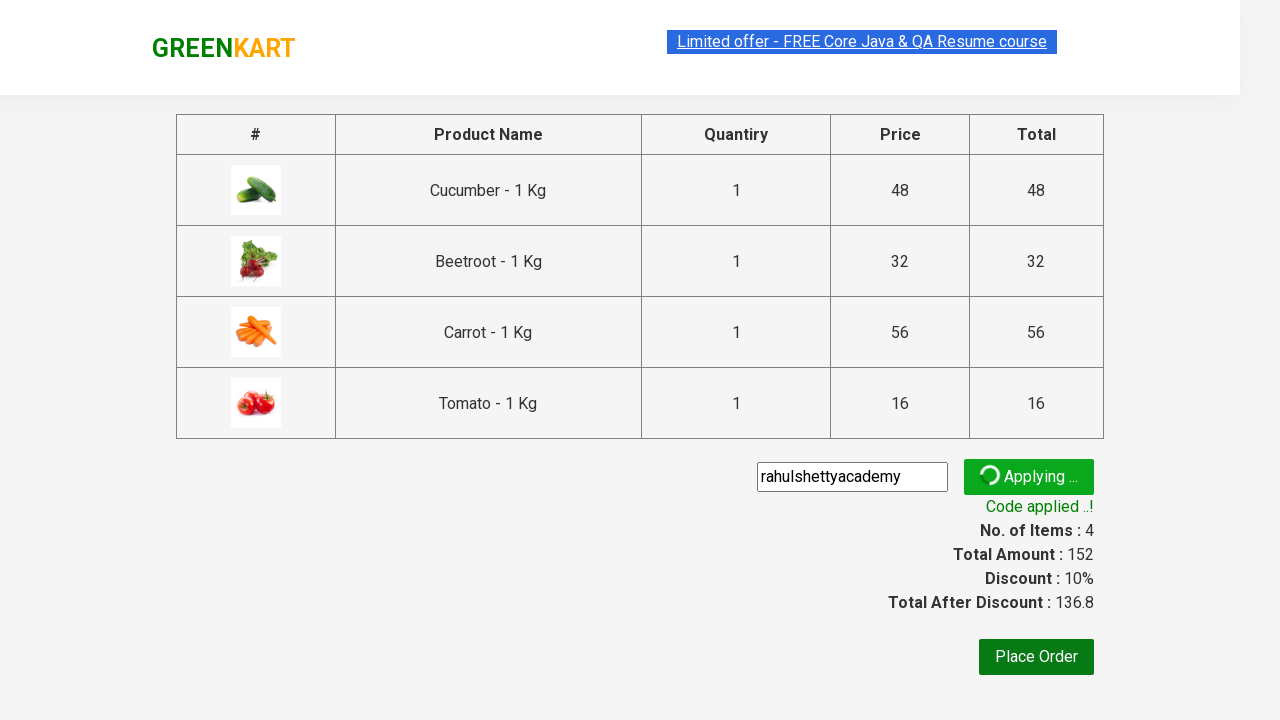